Tests support navigation by scrolling to footer, clicking Support link, and selecting a random help article

Starting URL: https://dribbble.com

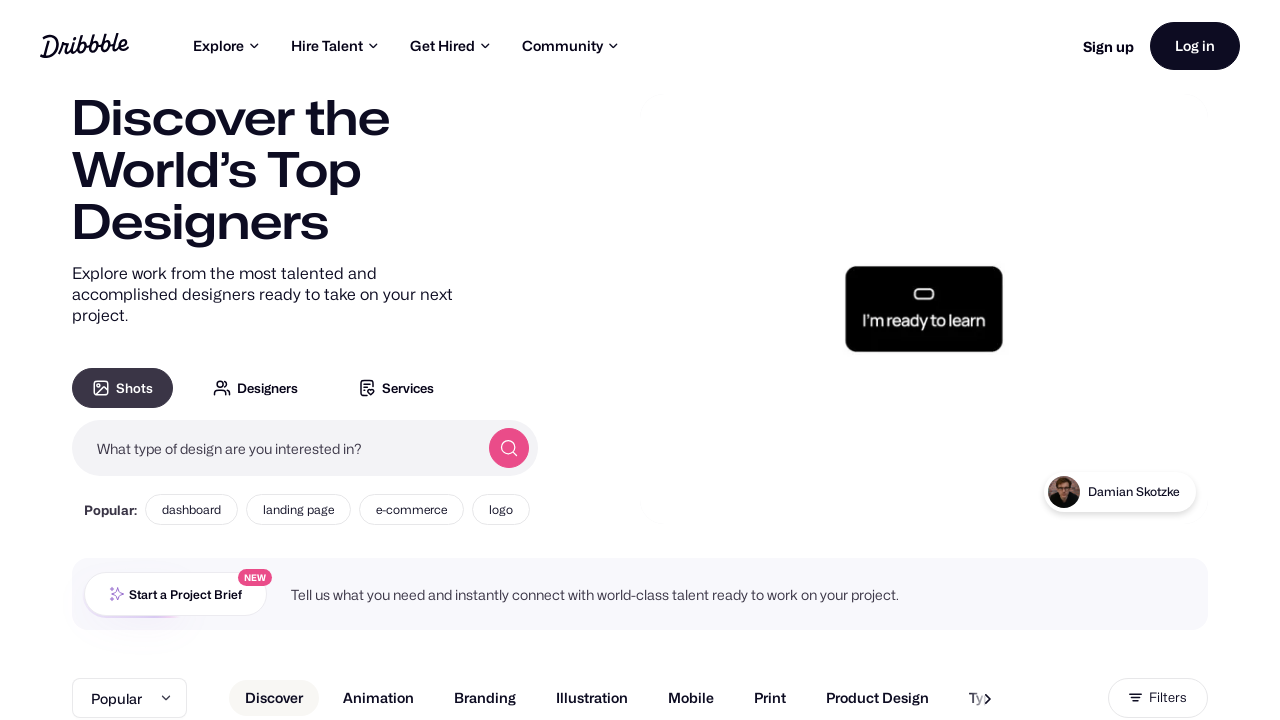

Scrolled to footer area
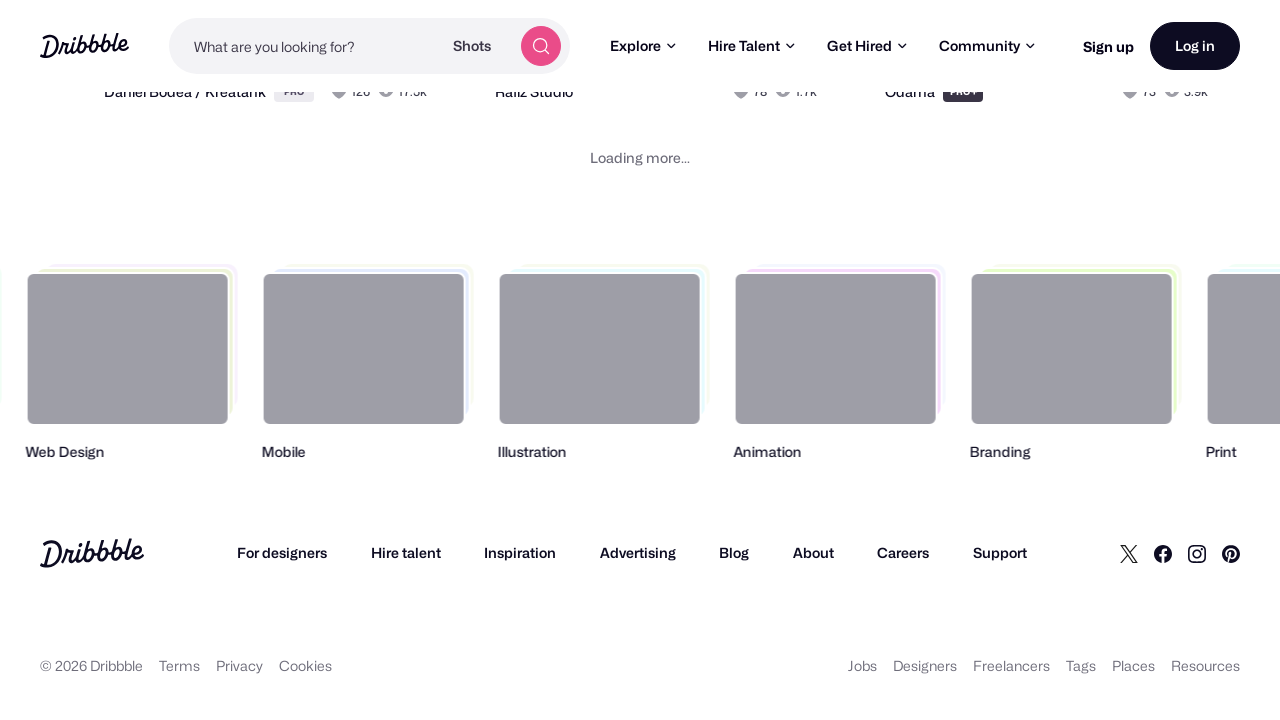

Clicked Support link in footer at (1000, 553) on text=Support
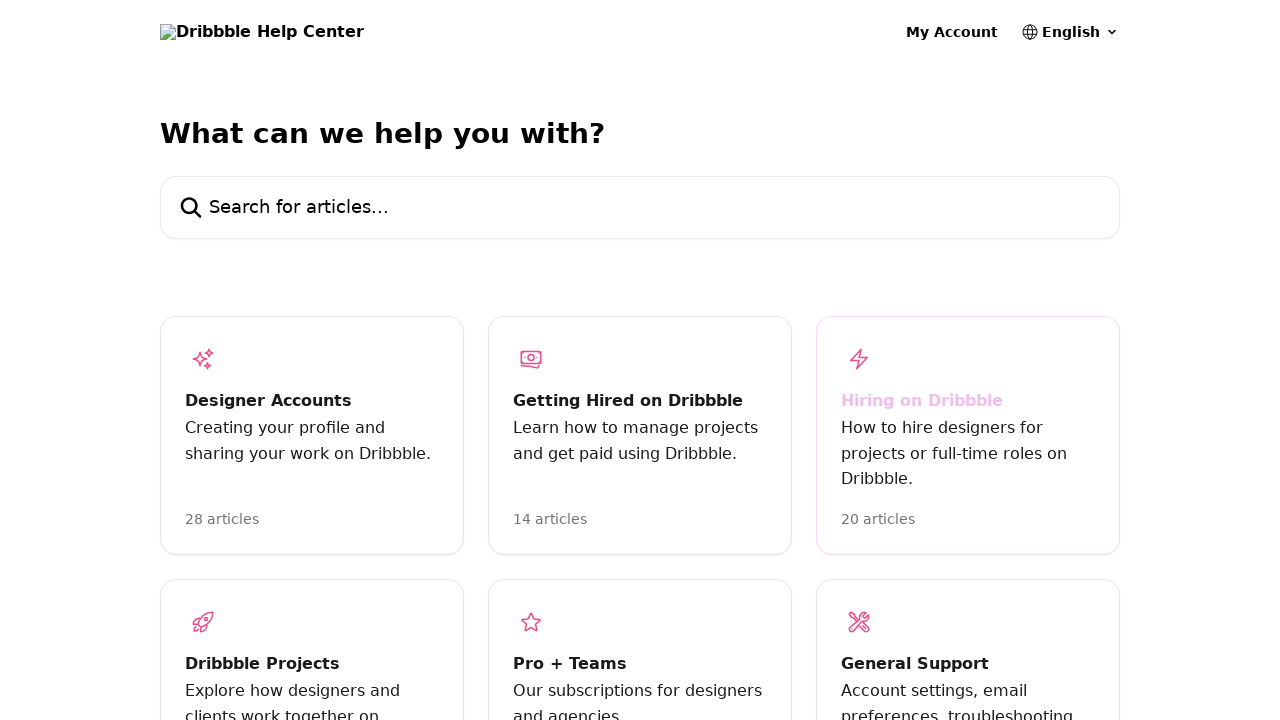

Scrolled to view support content
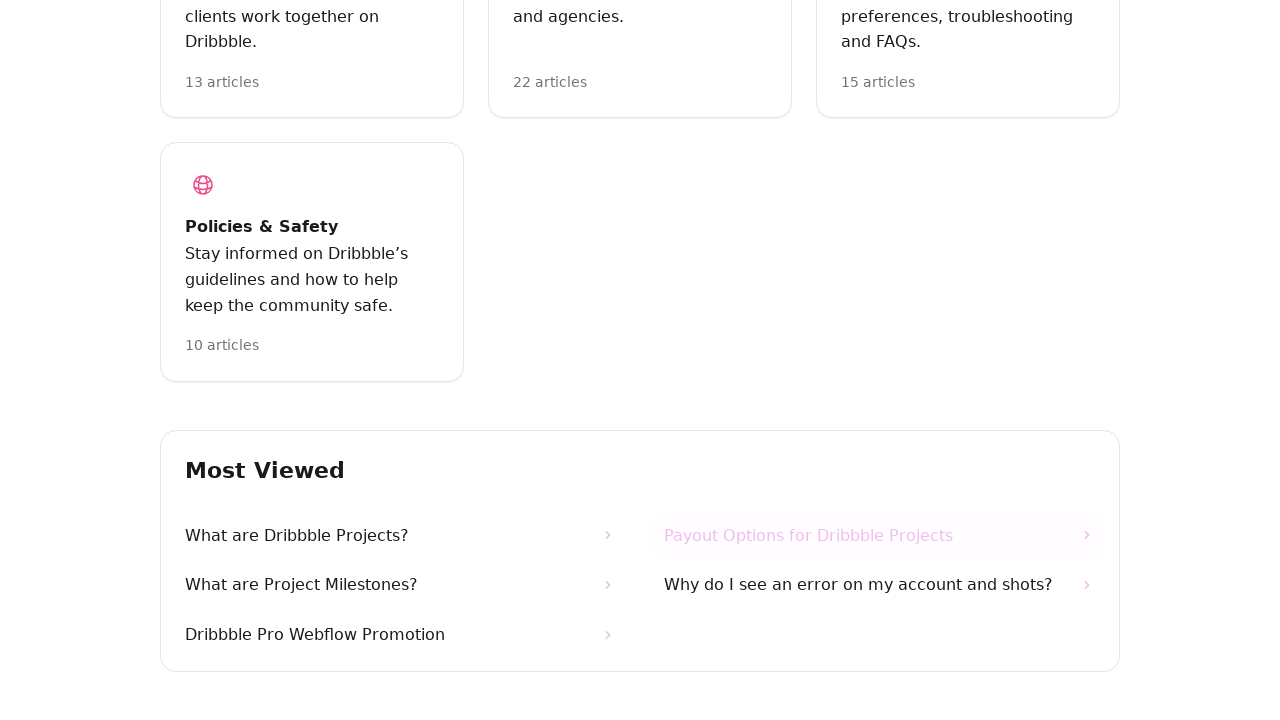

Help article cards loaded
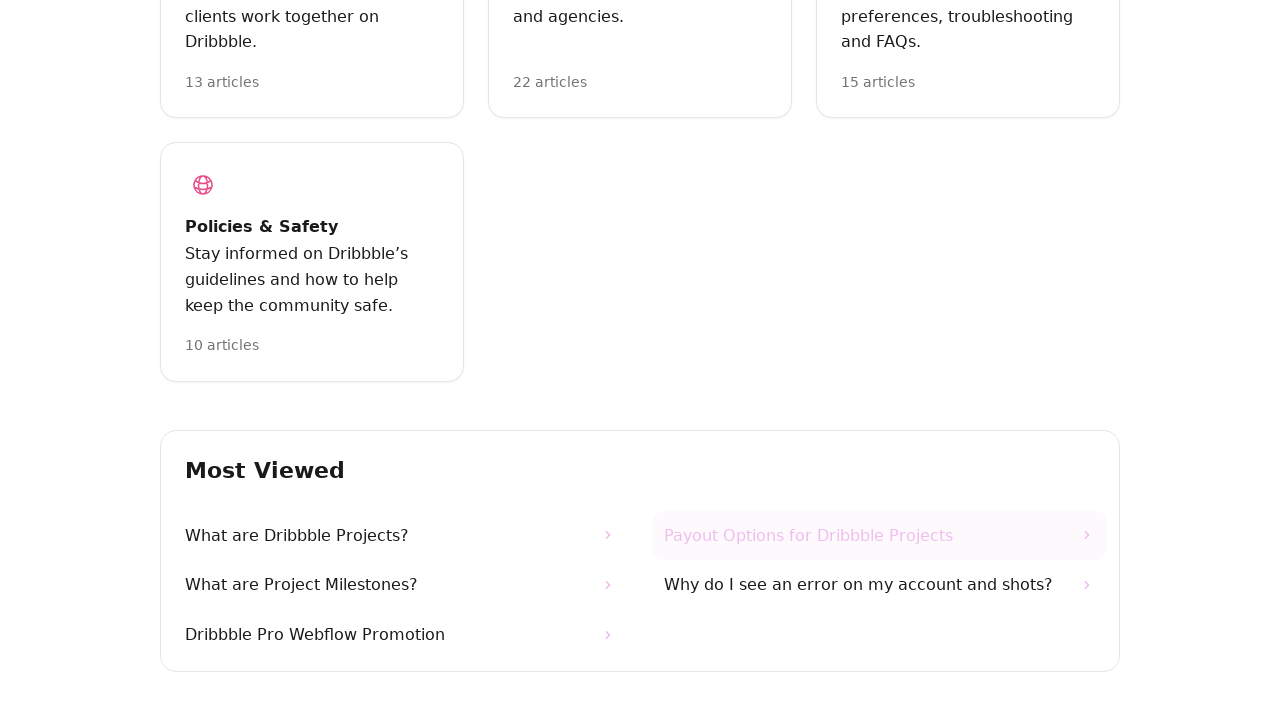

Clicked random help article (index 12) at (640, 360) on section.rounded-card div >> nth=12
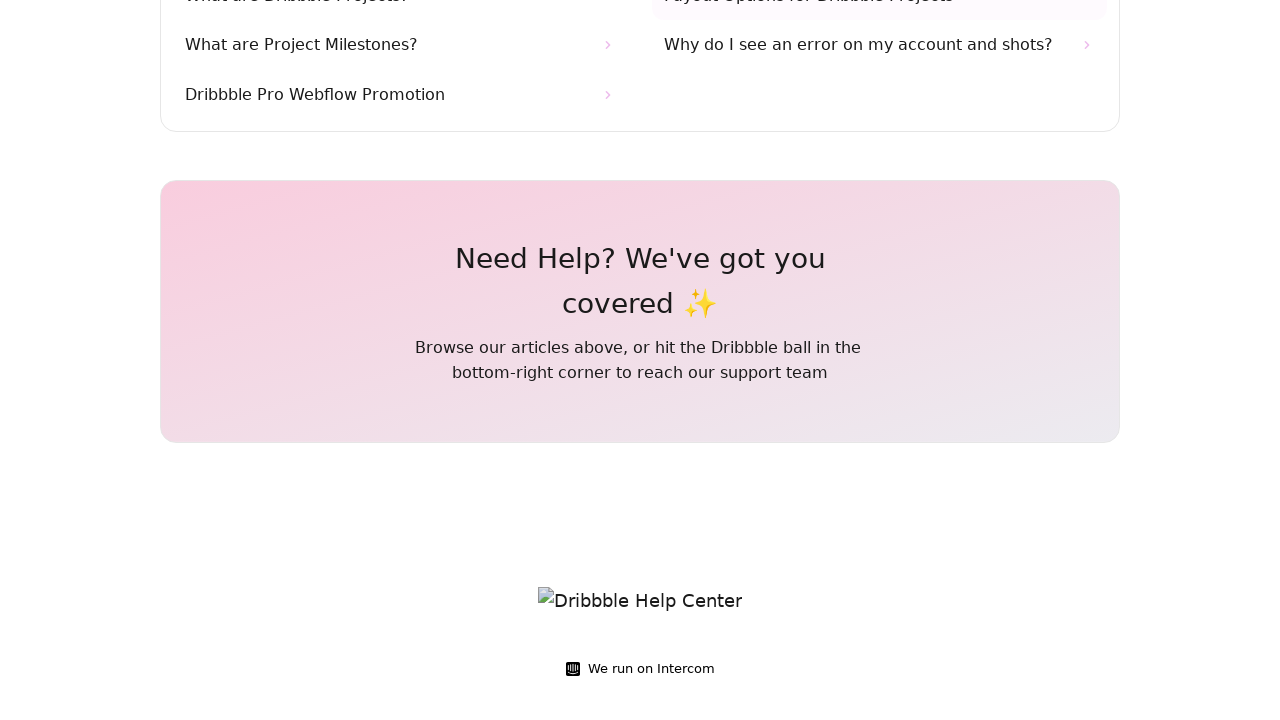

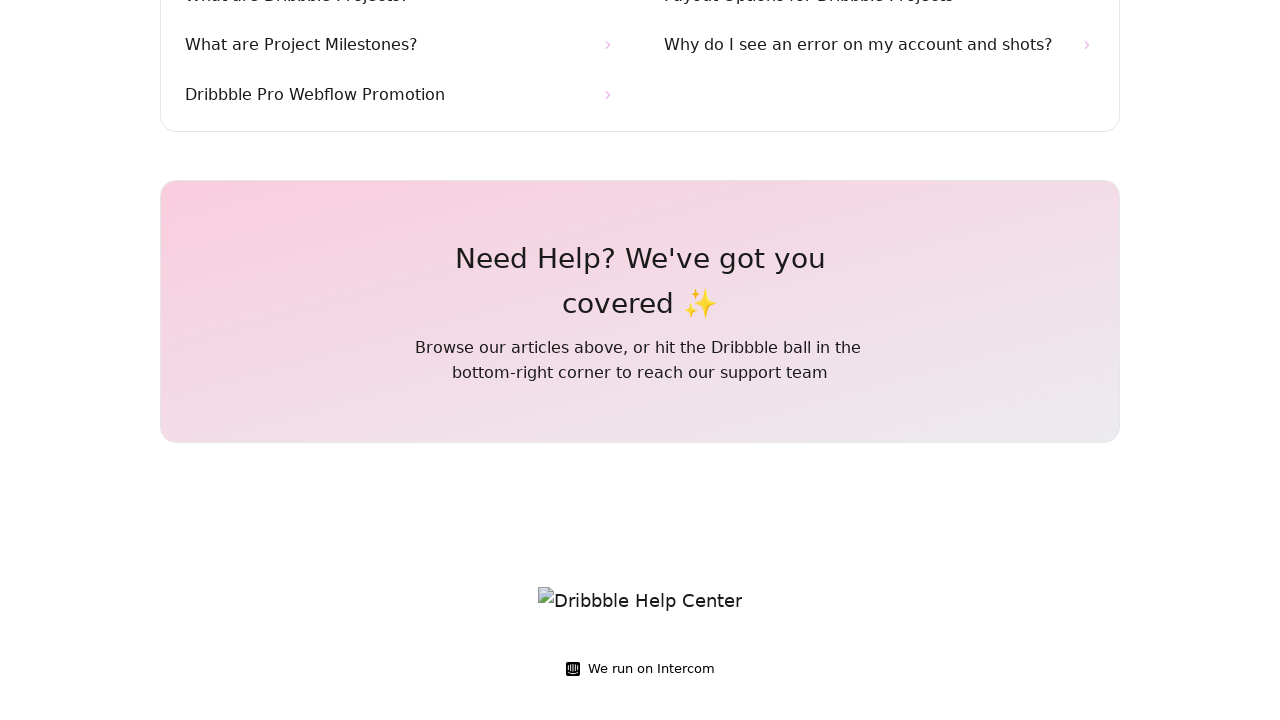